Tests clicking a JavaScript prompt dialog, entering text, and verifying the entered text appears in the result

Starting URL: https://the-internet.herokuapp.com/javascript_alerts

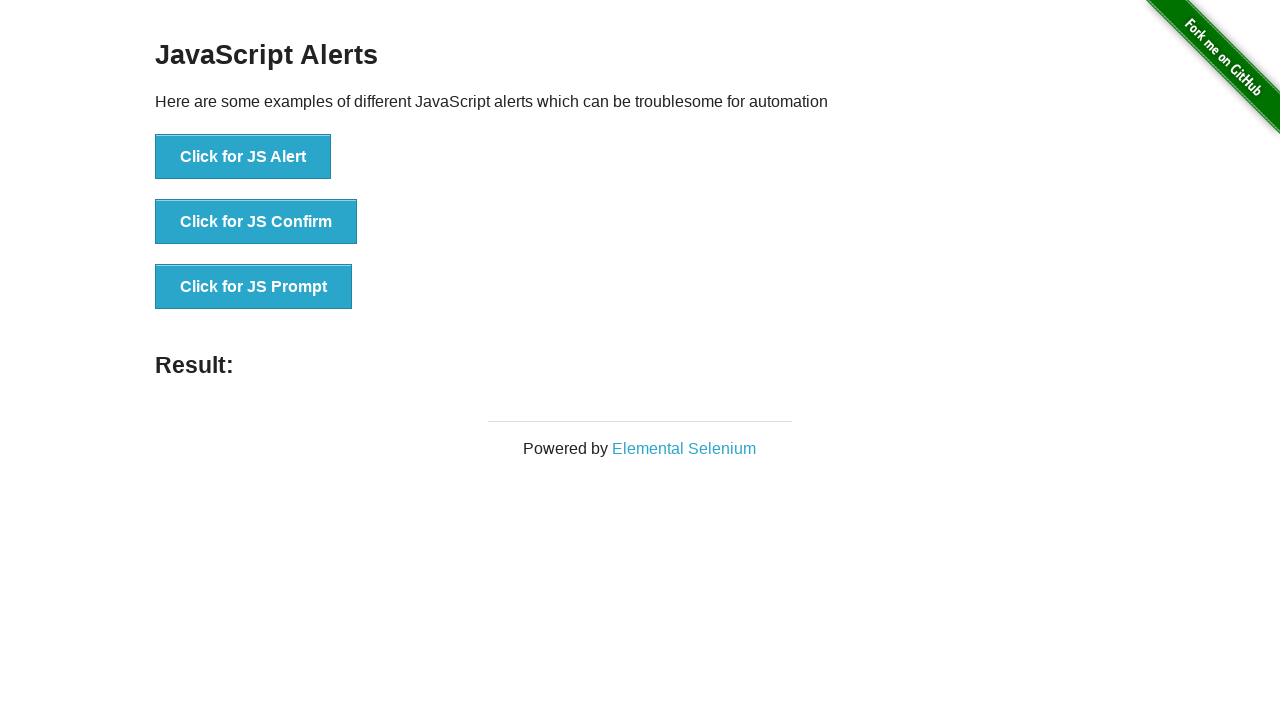

Set up dialog handler to accept prompt with text 'Hello'
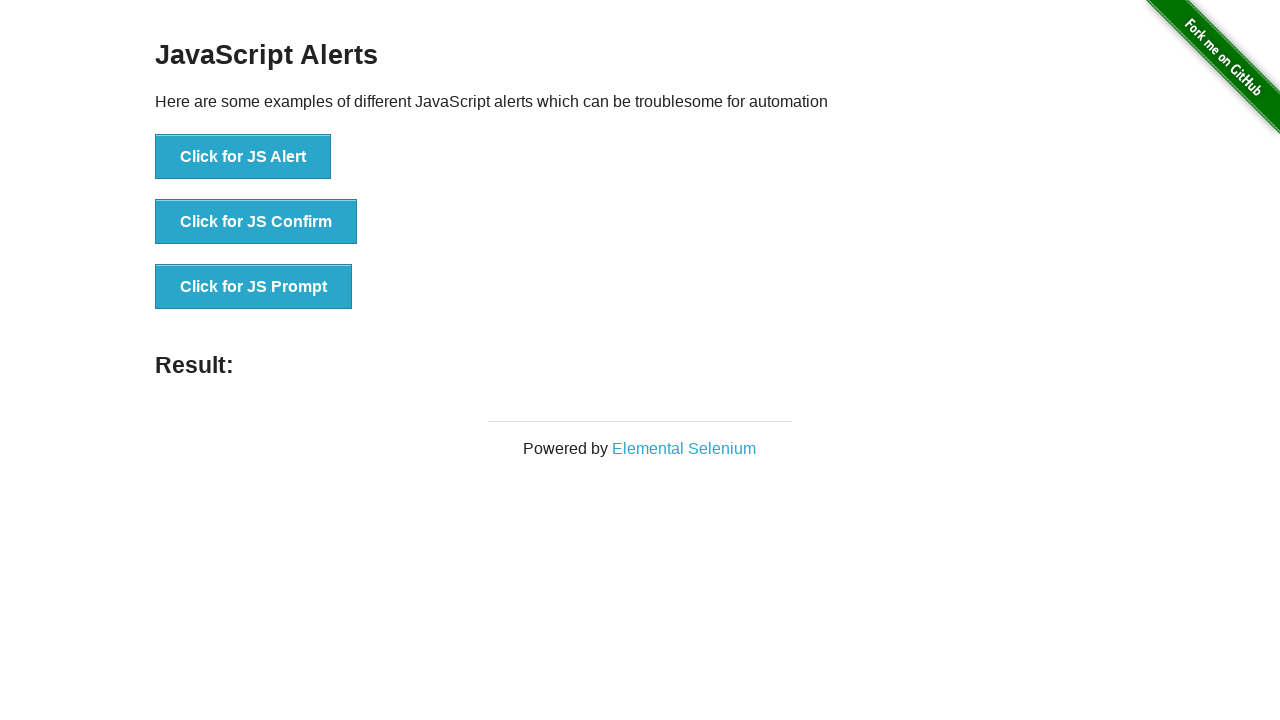

Clicked 'Click for JS Prompt' button to trigger JavaScript prompt dialog at (254, 287) on button:has-text('Click for JS Prompt')
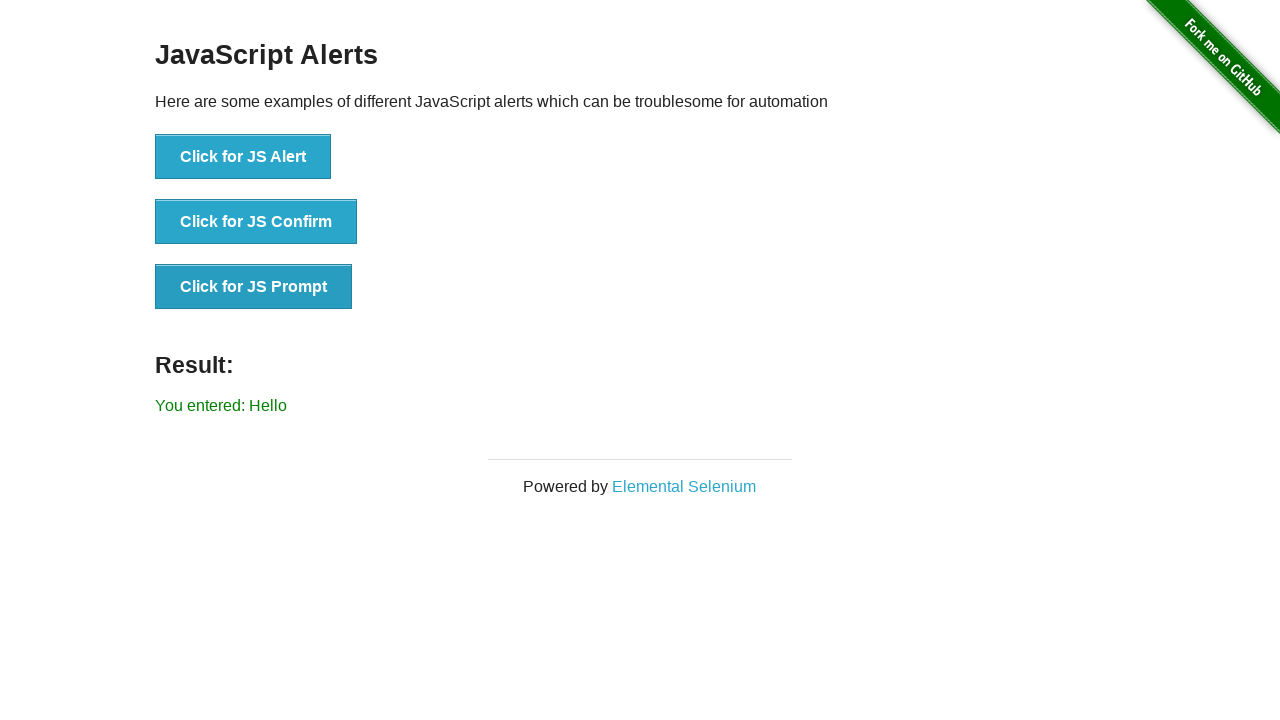

Result element appeared on the page
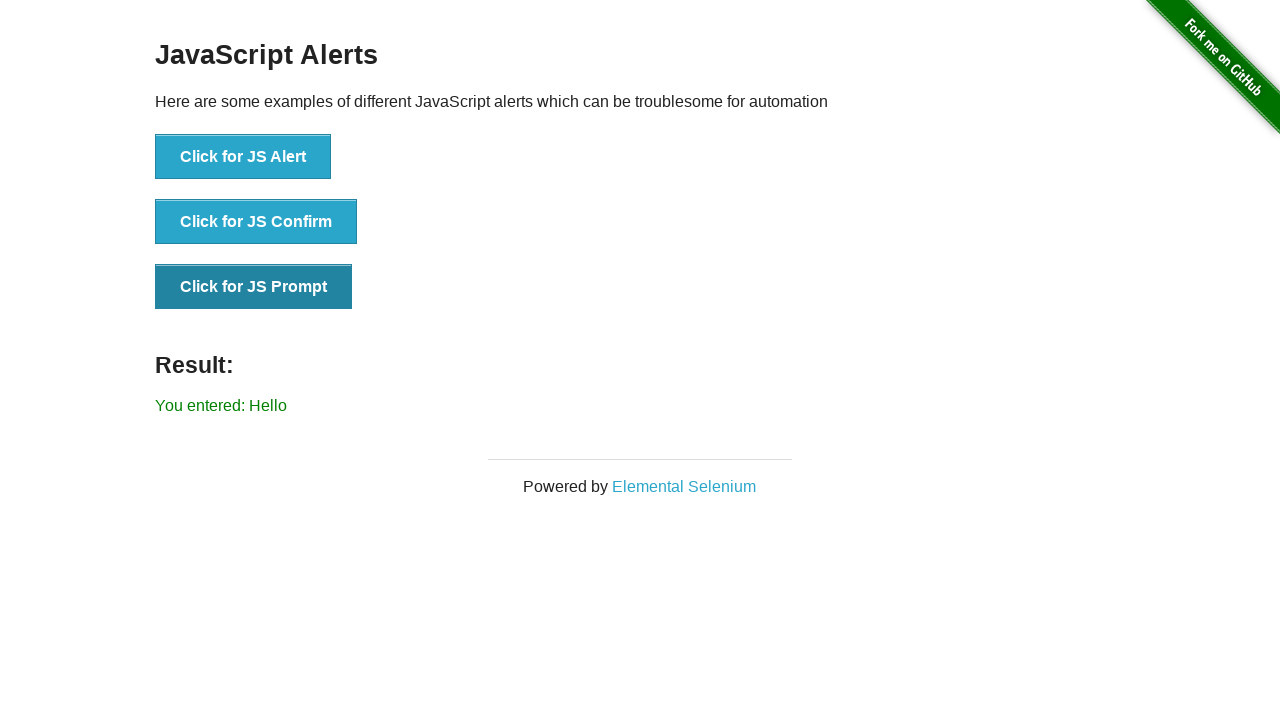

Retrieved result text content
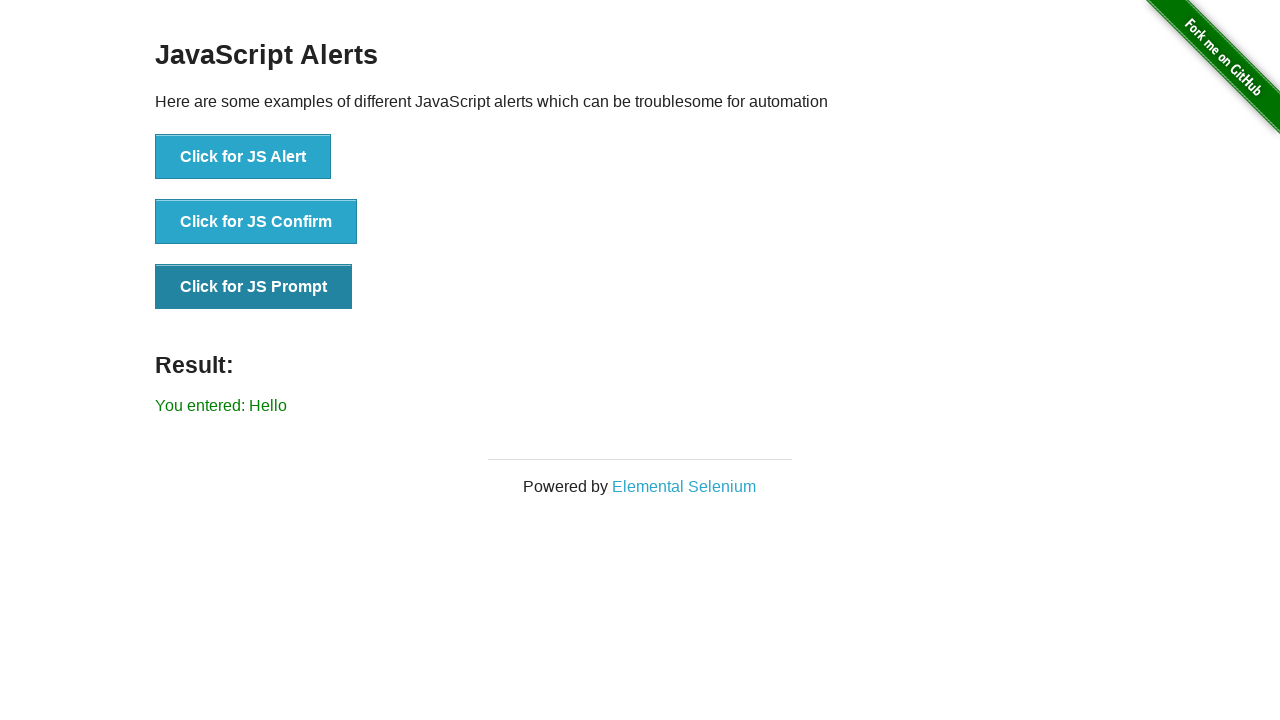

Verified that result text matches expected value 'You entered: Hello'
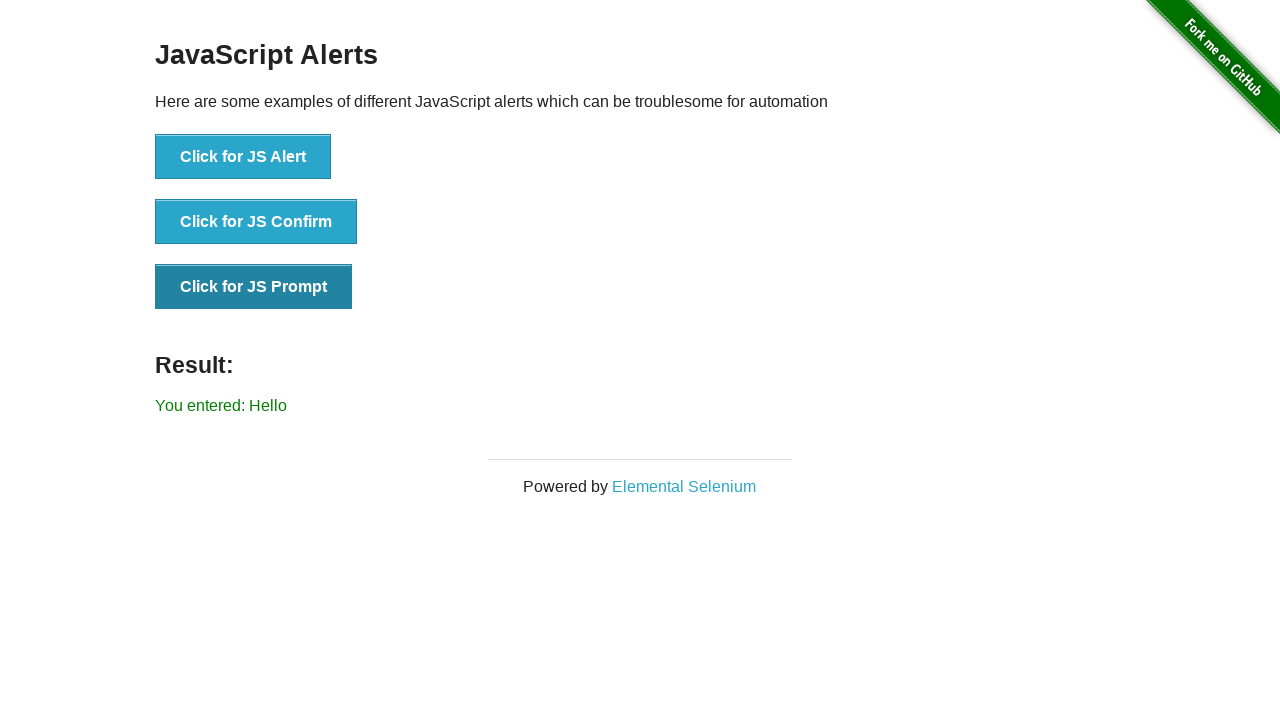

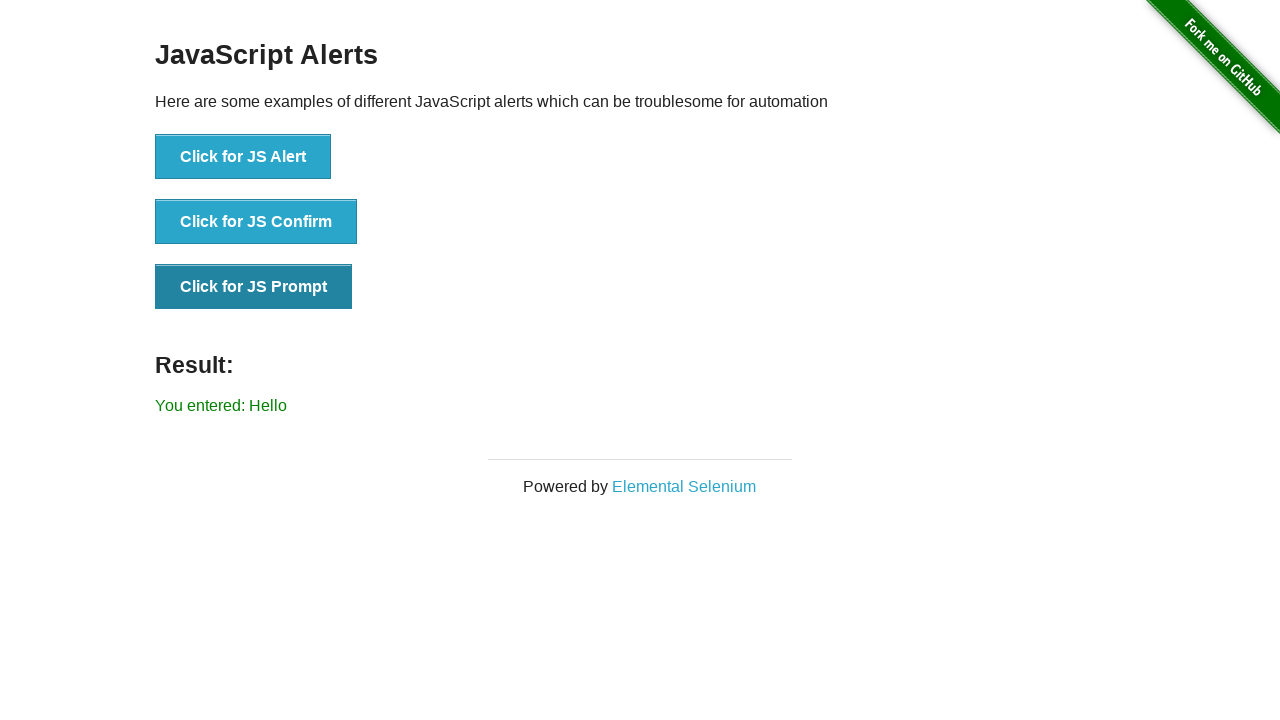